Tests dropdown selection functionality including currency dropdown and passenger count selection on a travel booking form

Starting URL: https://rahulshettyacademy.com/dropdownsPractise/

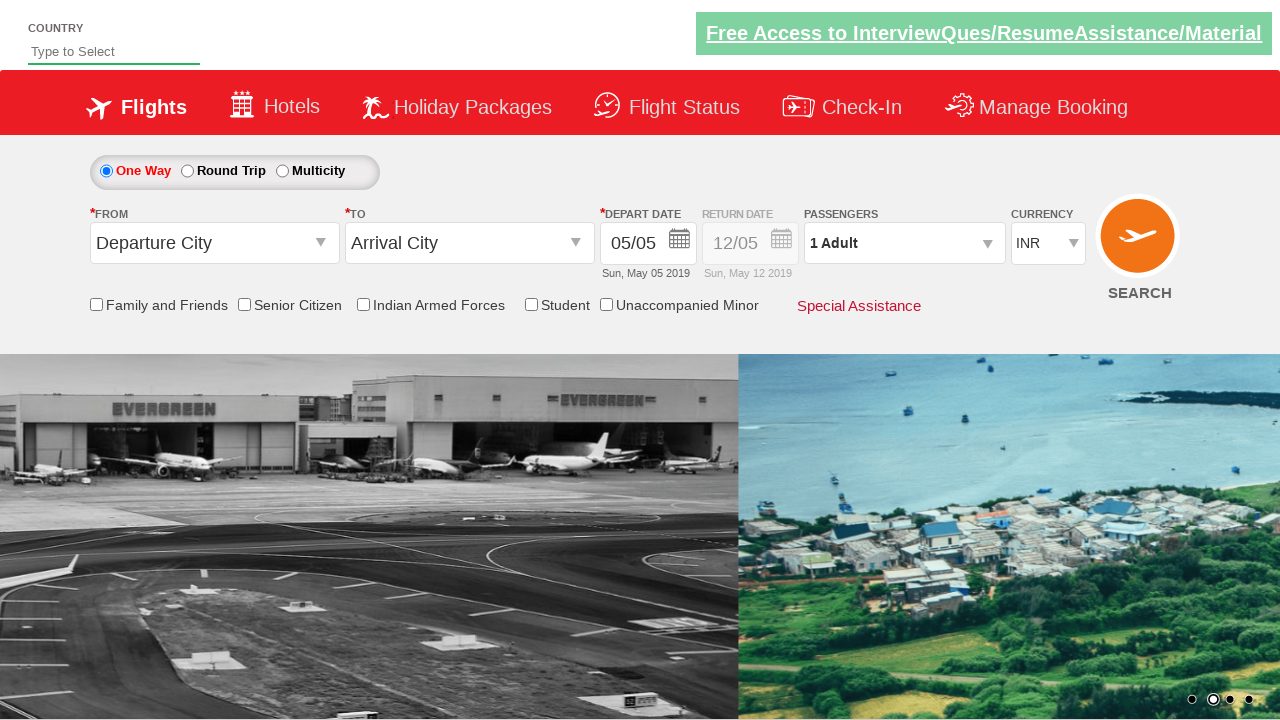

Selected AED currency from dropdown by index on #ctl00_mainContent_DropDownListCurrency
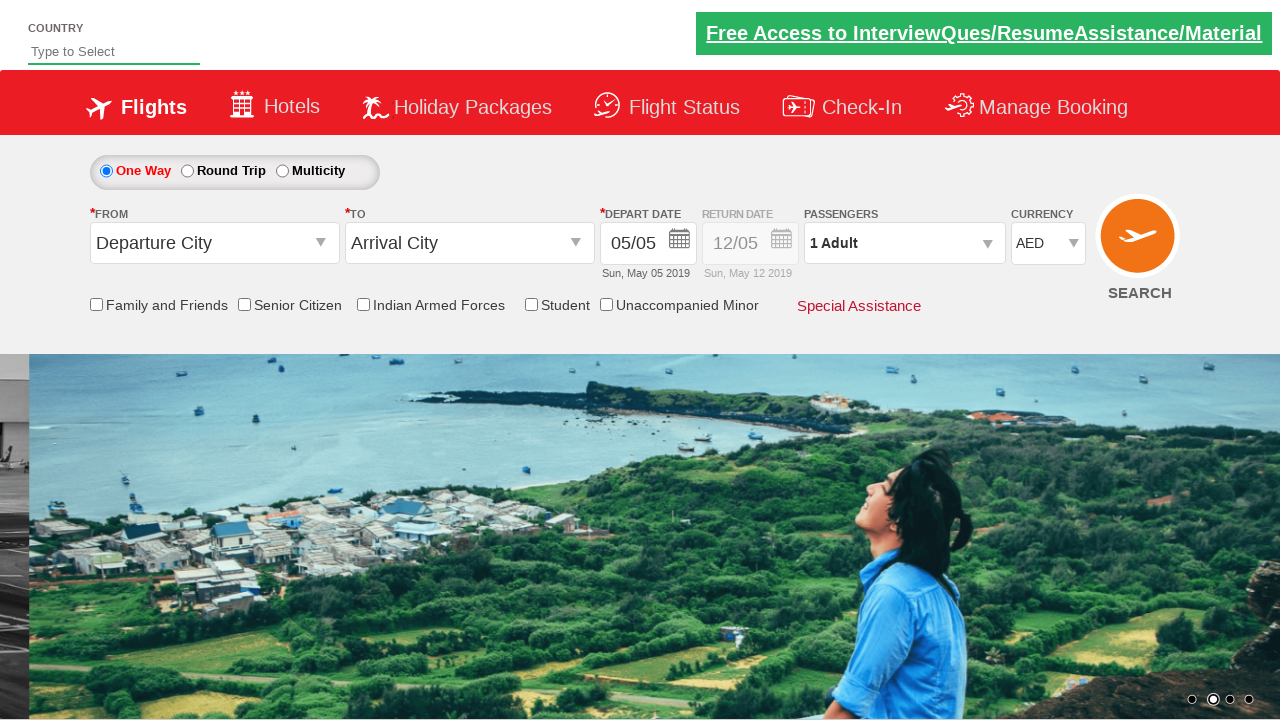

Changed currency selection to INR on #ctl00_mainContent_DropDownListCurrency
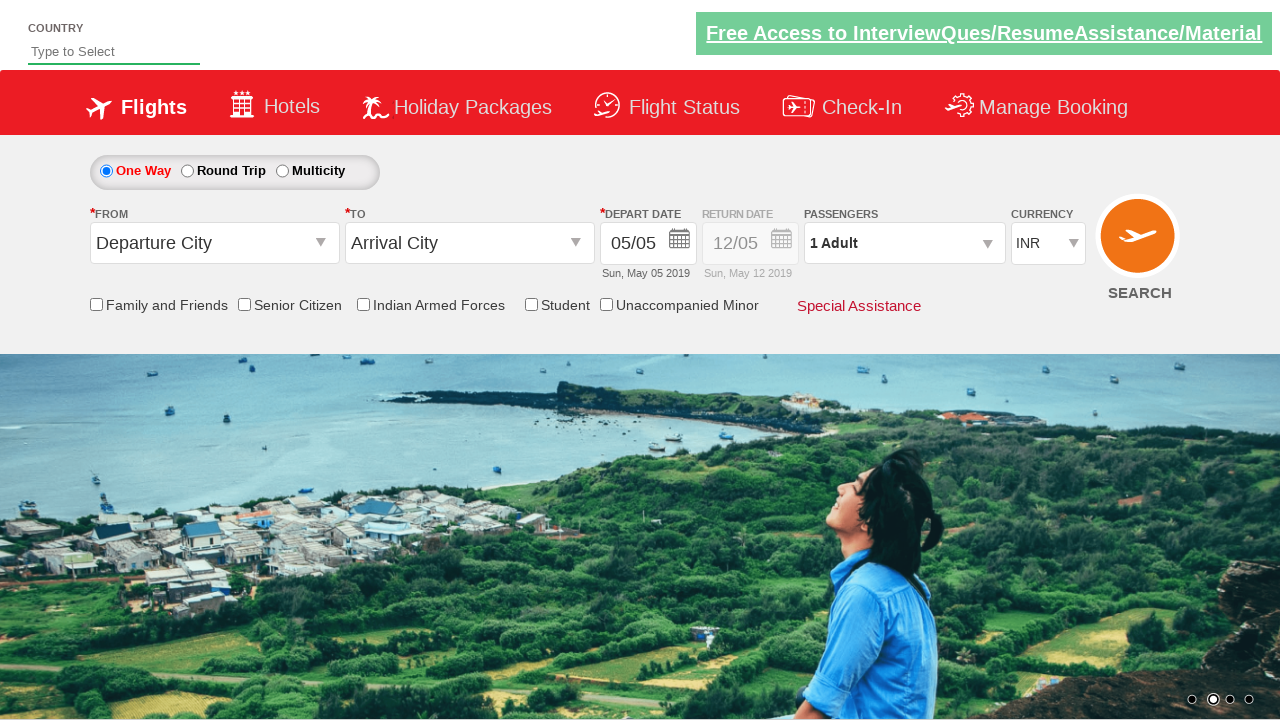

Opened passenger count dropdown at (904, 243) on #divpaxinfo
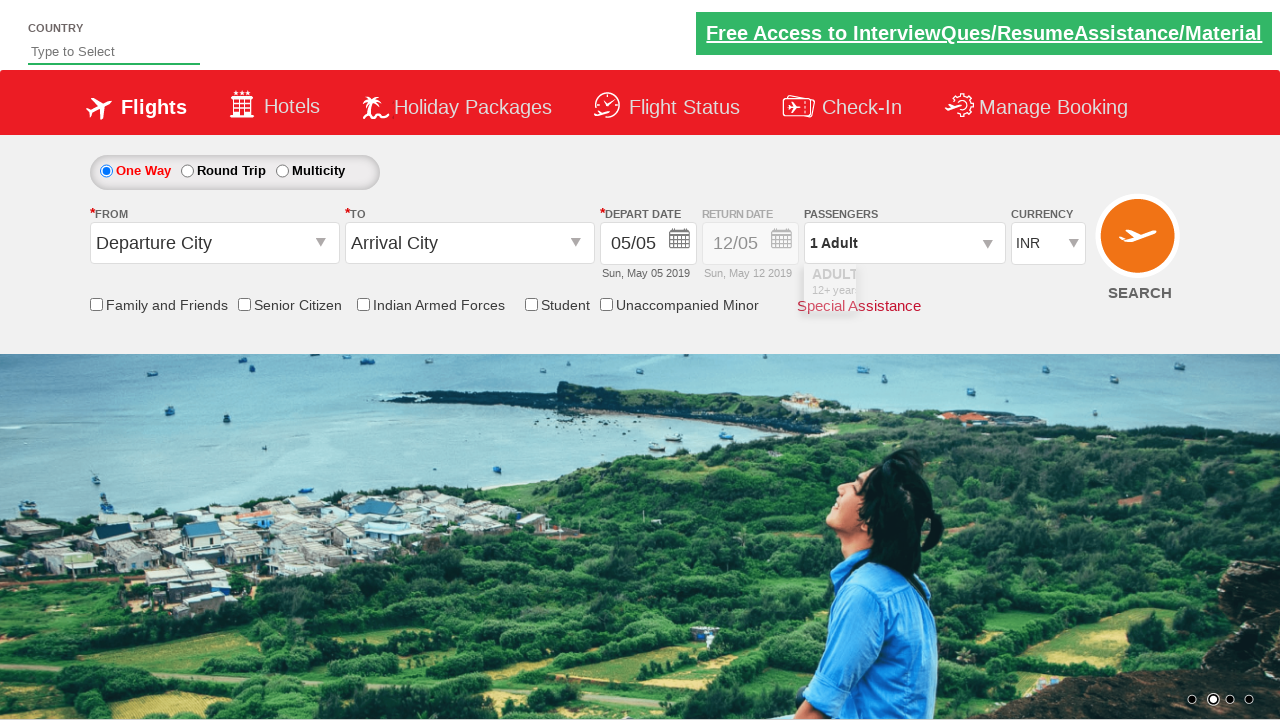

Incremented adult count (iteration 1/4) at (982, 288) on #hrefIncAdt
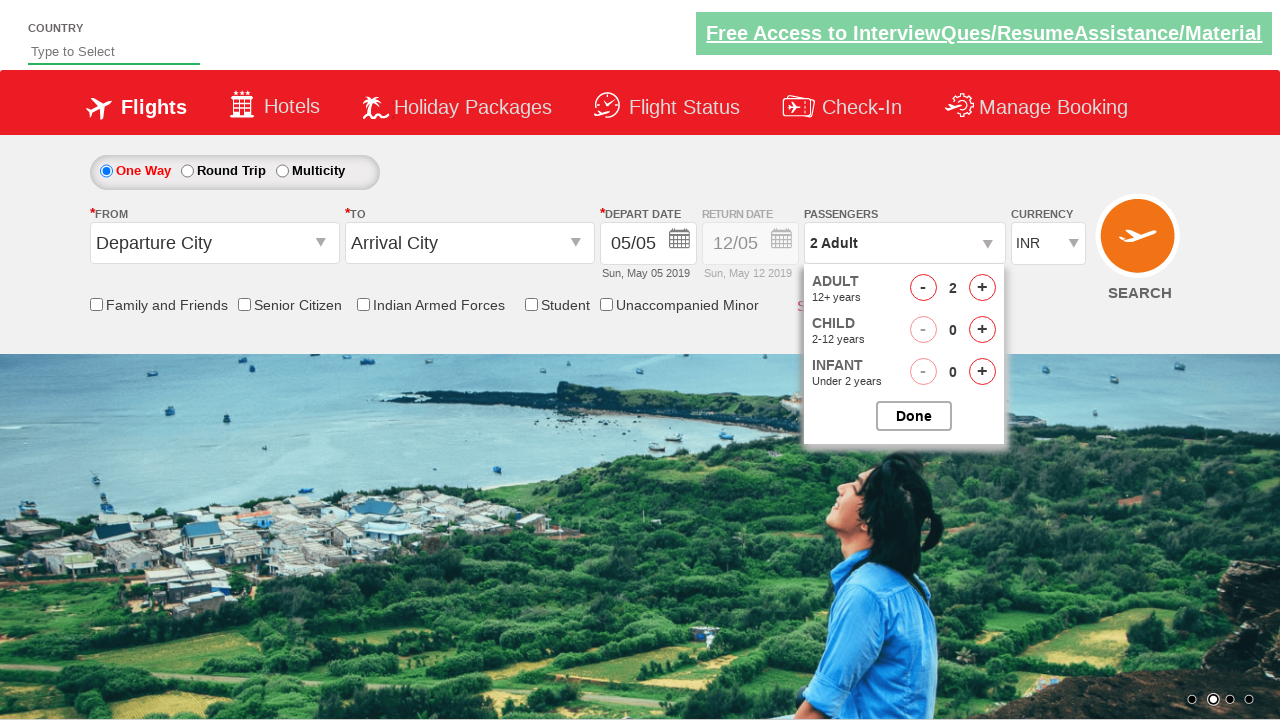

Incremented adult count (iteration 2/4) at (982, 288) on #hrefIncAdt
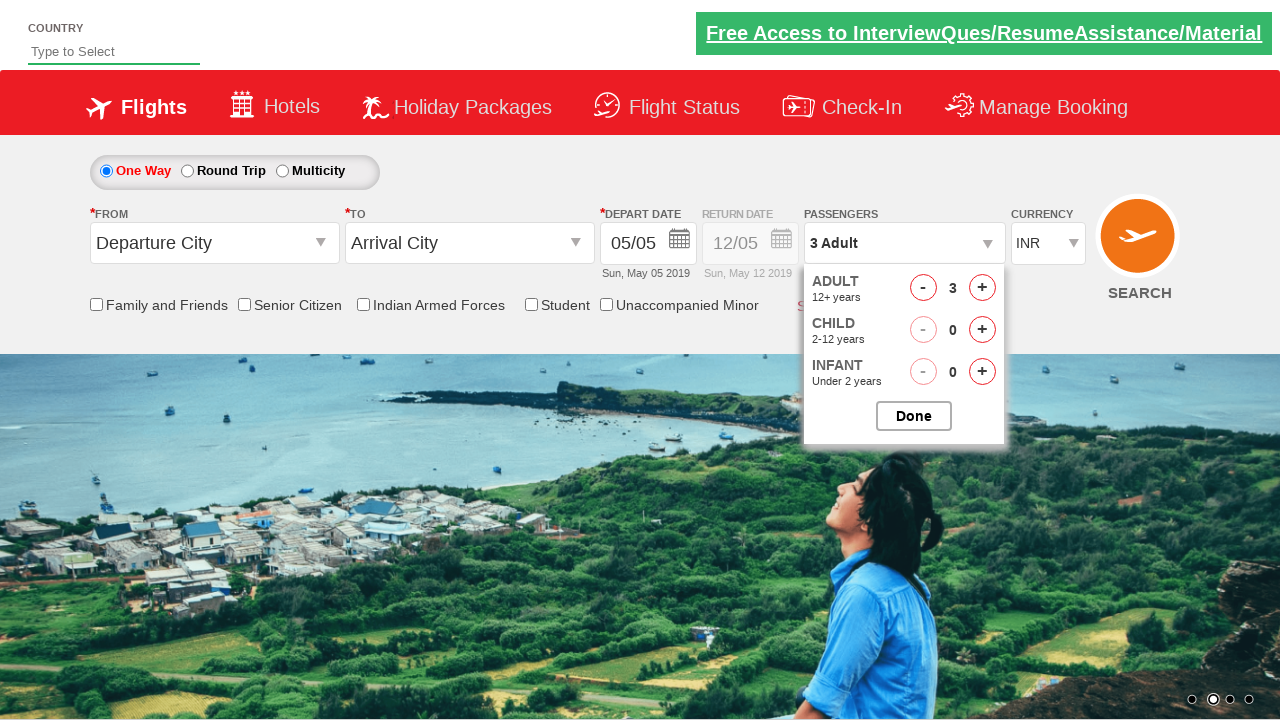

Incremented adult count (iteration 3/4) at (982, 288) on #hrefIncAdt
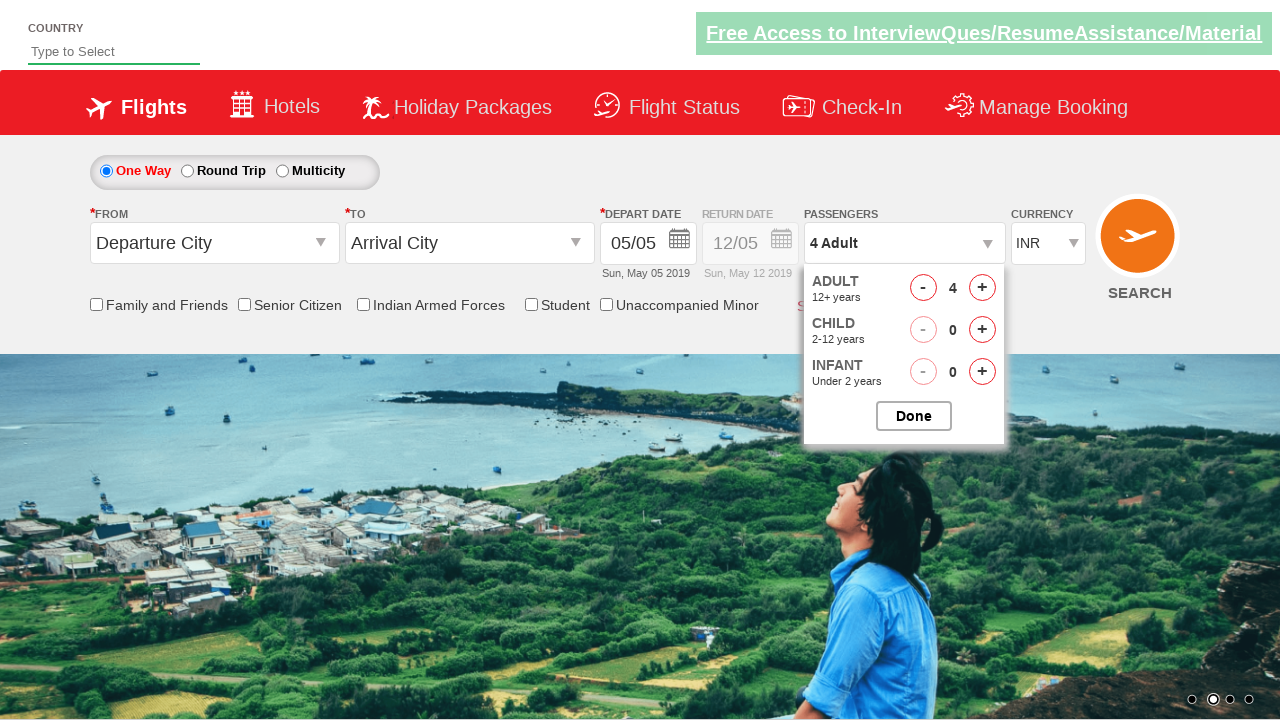

Incremented adult count (iteration 4/4) at (982, 288) on #hrefIncAdt
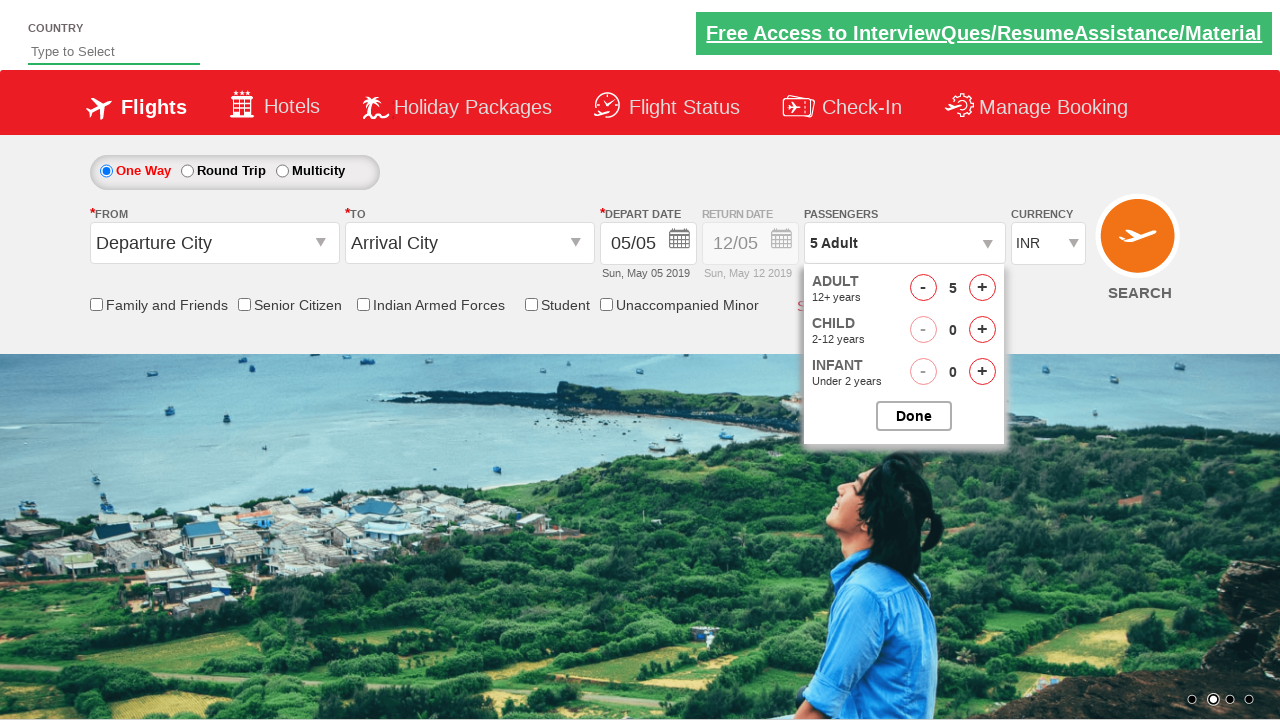

Closed passenger selection dropdown at (914, 416) on #btnclosepaxoption
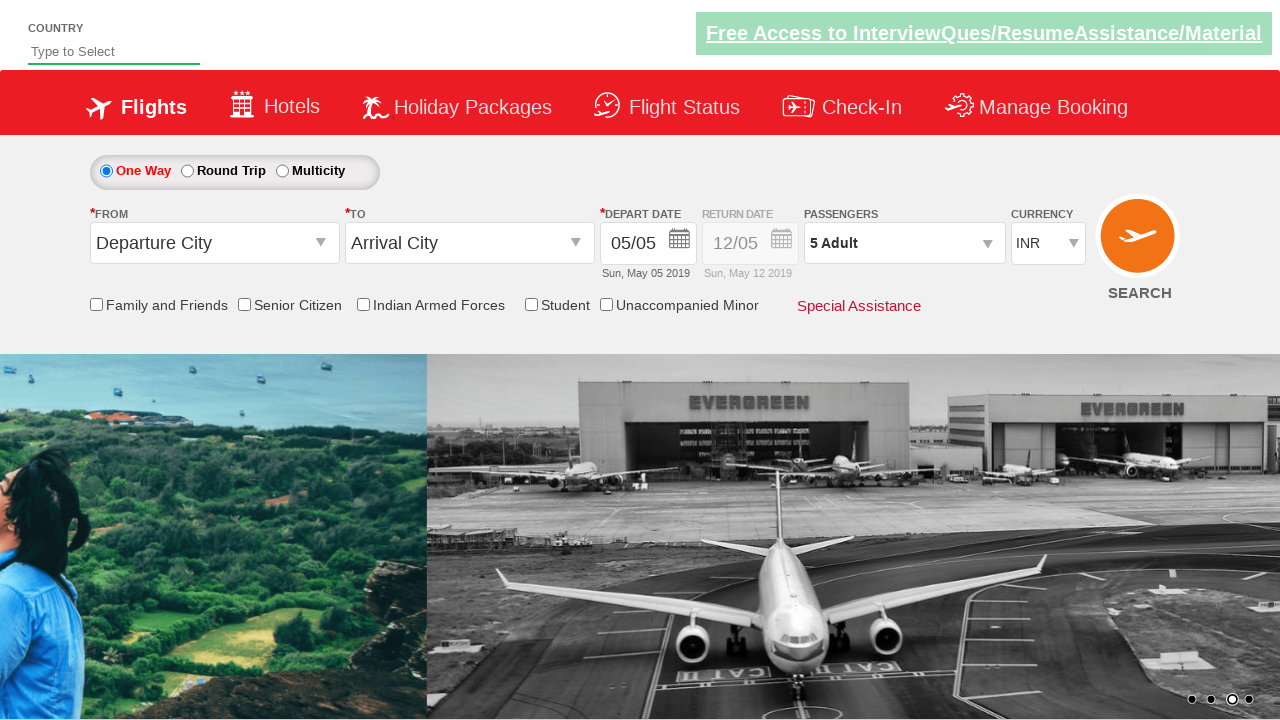

Verified passenger count displays '5 Adult'
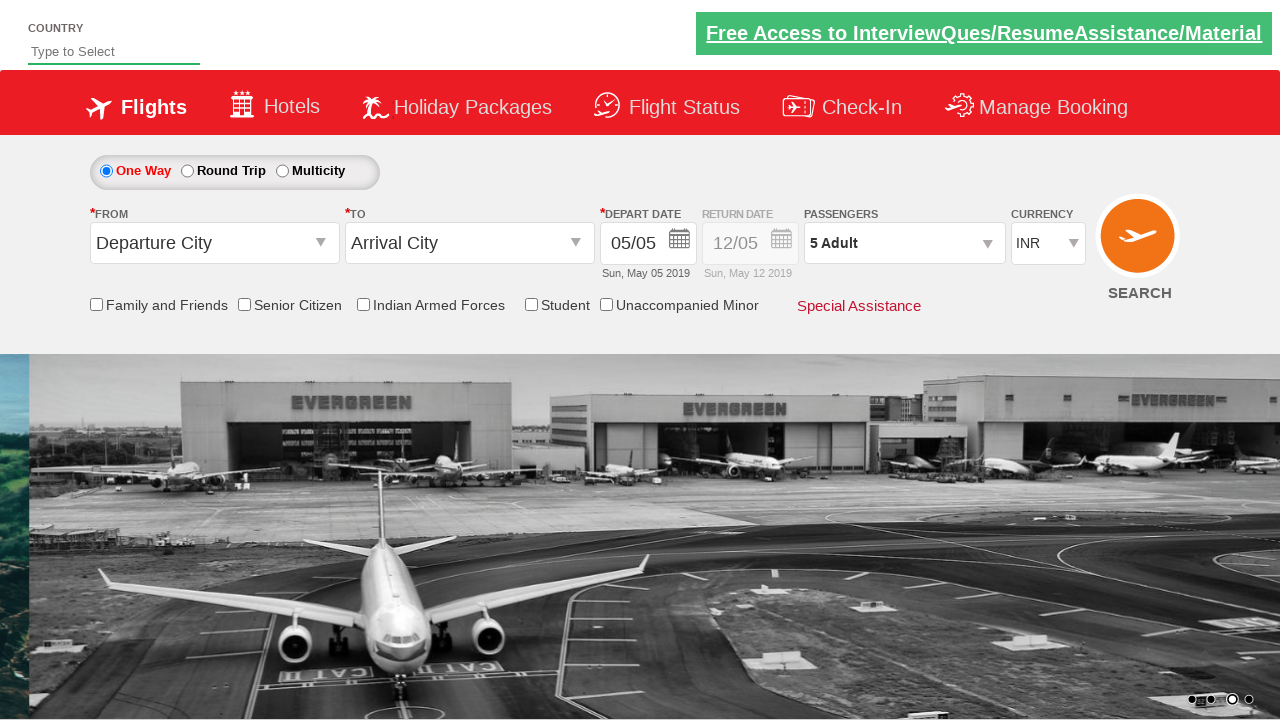

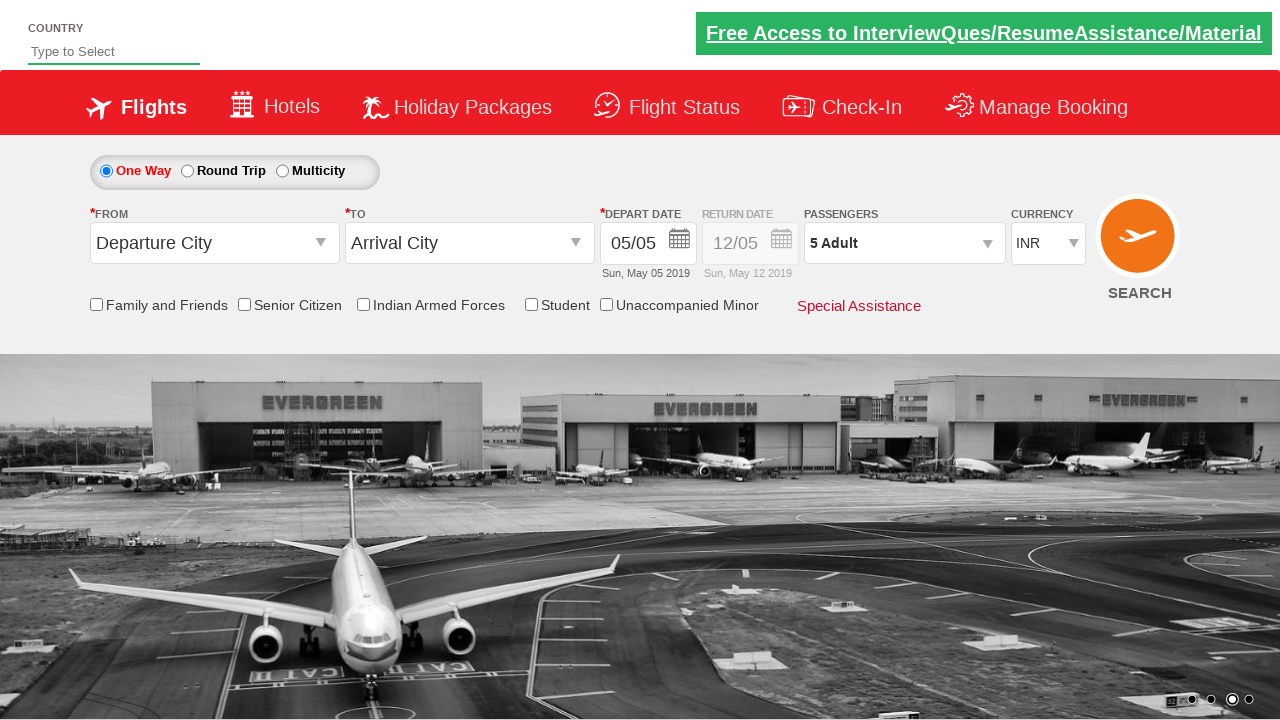